Retrieves a value from an element attribute, performs a mathematical calculation, and fills a form with the result along with checking checkboxes and radio buttons before submitting

Starting URL: http://suninjuly.github.io/get_attribute.html

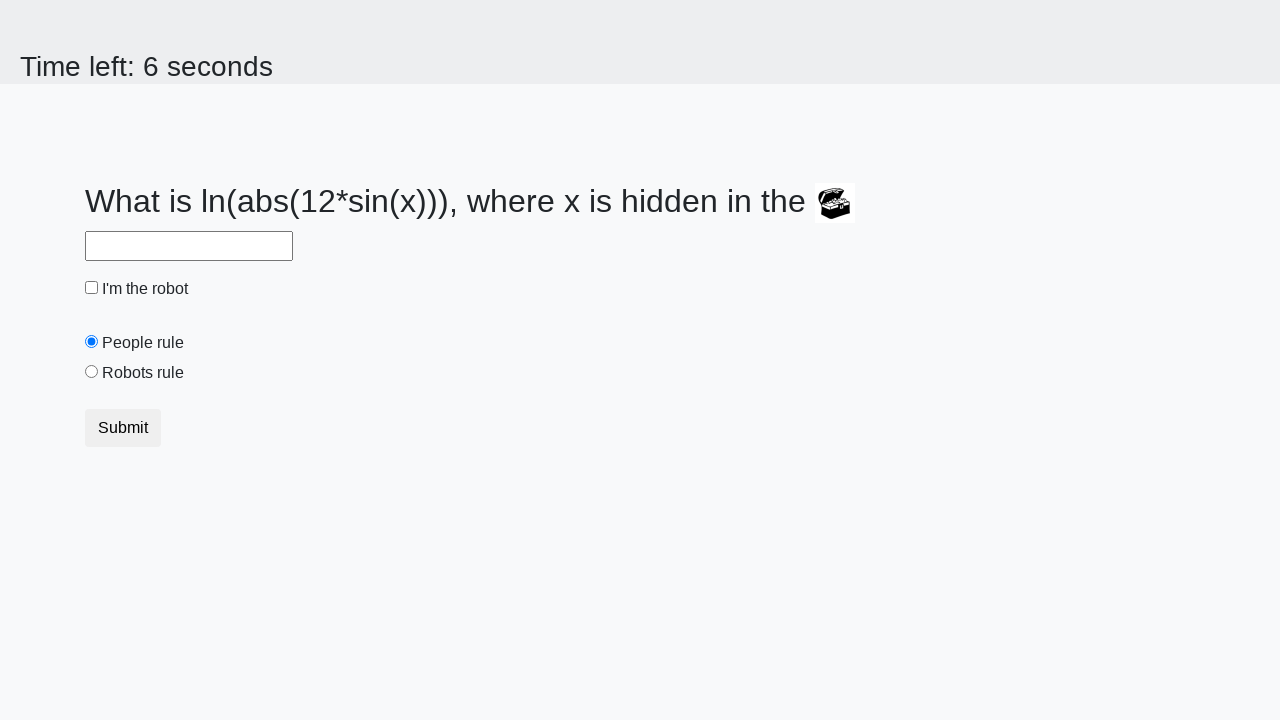

Retrieved valuex attribute from treasure element
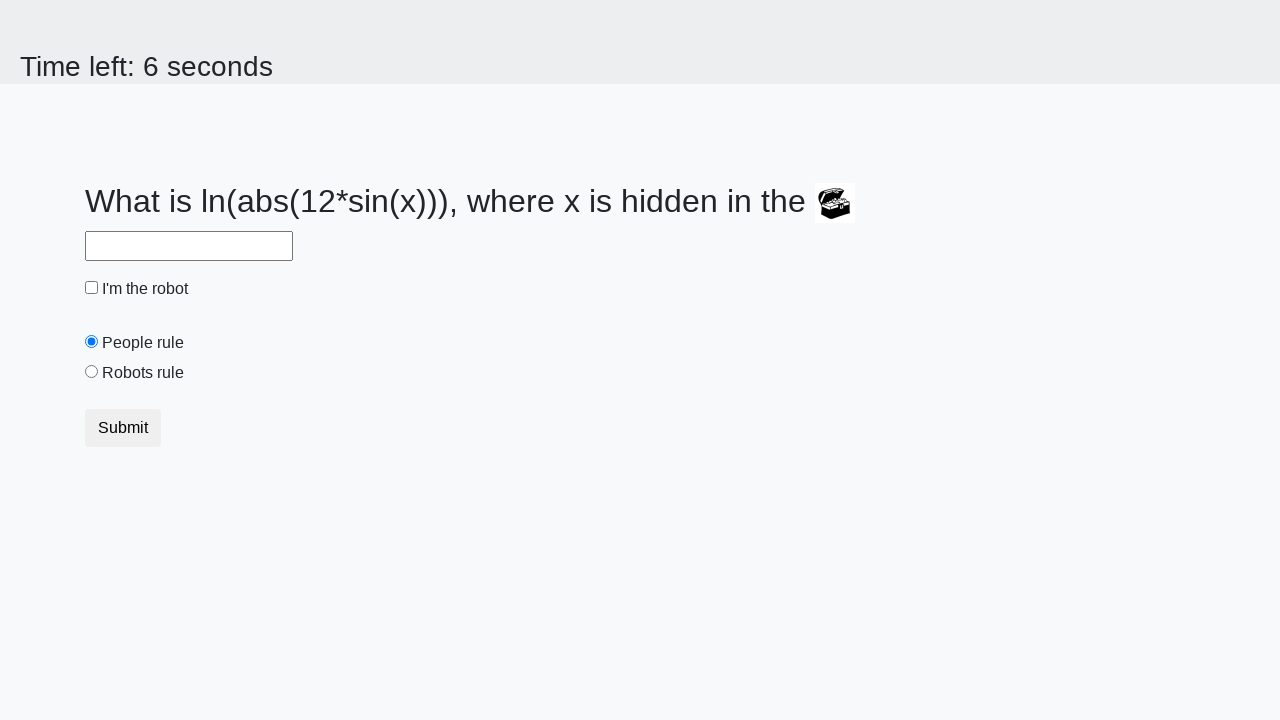

Calculated mathematical result using formula: log(abs(12*sin(x)))
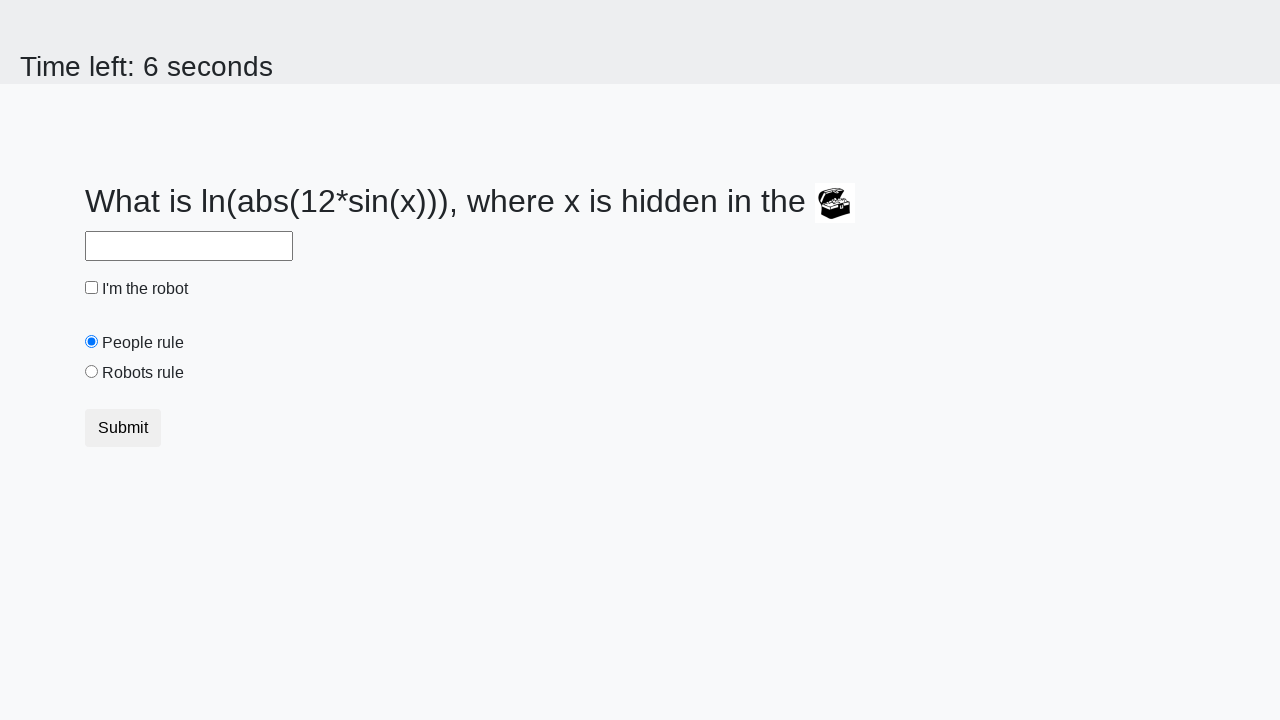

Filled answer field with calculated value on #answer
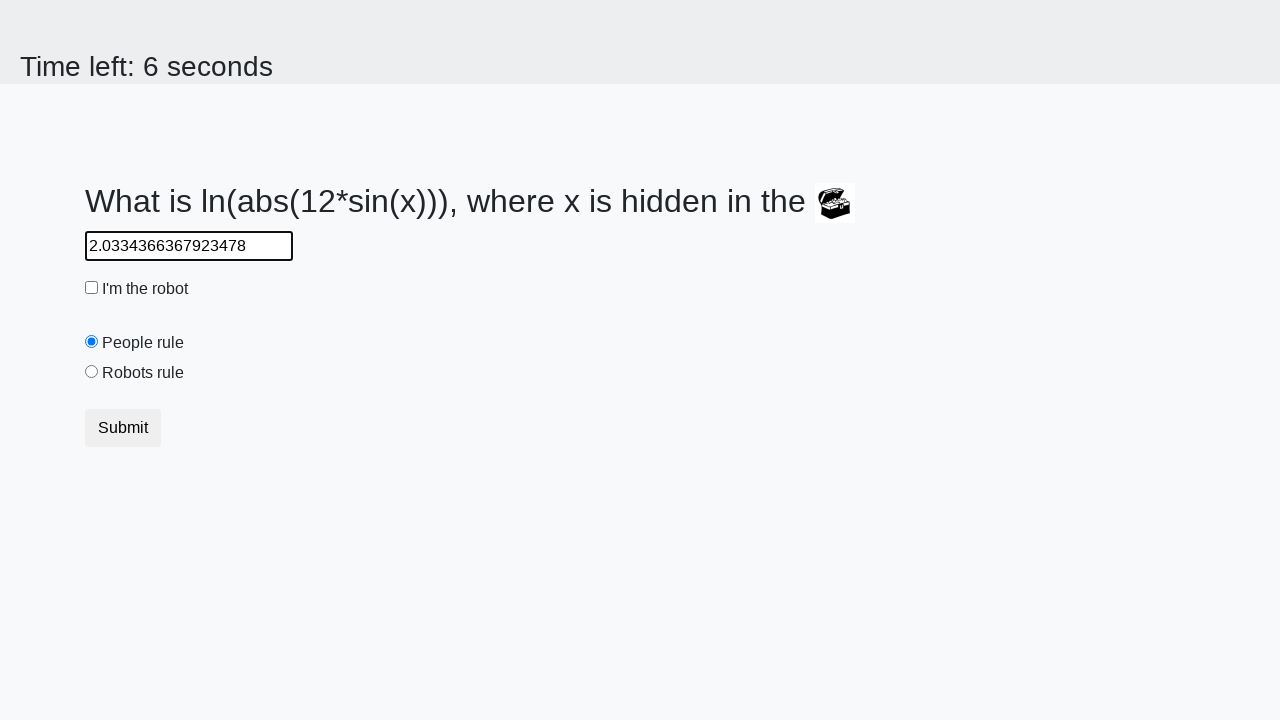

Checked the robot checkbox at (92, 288) on #robotCheckbox
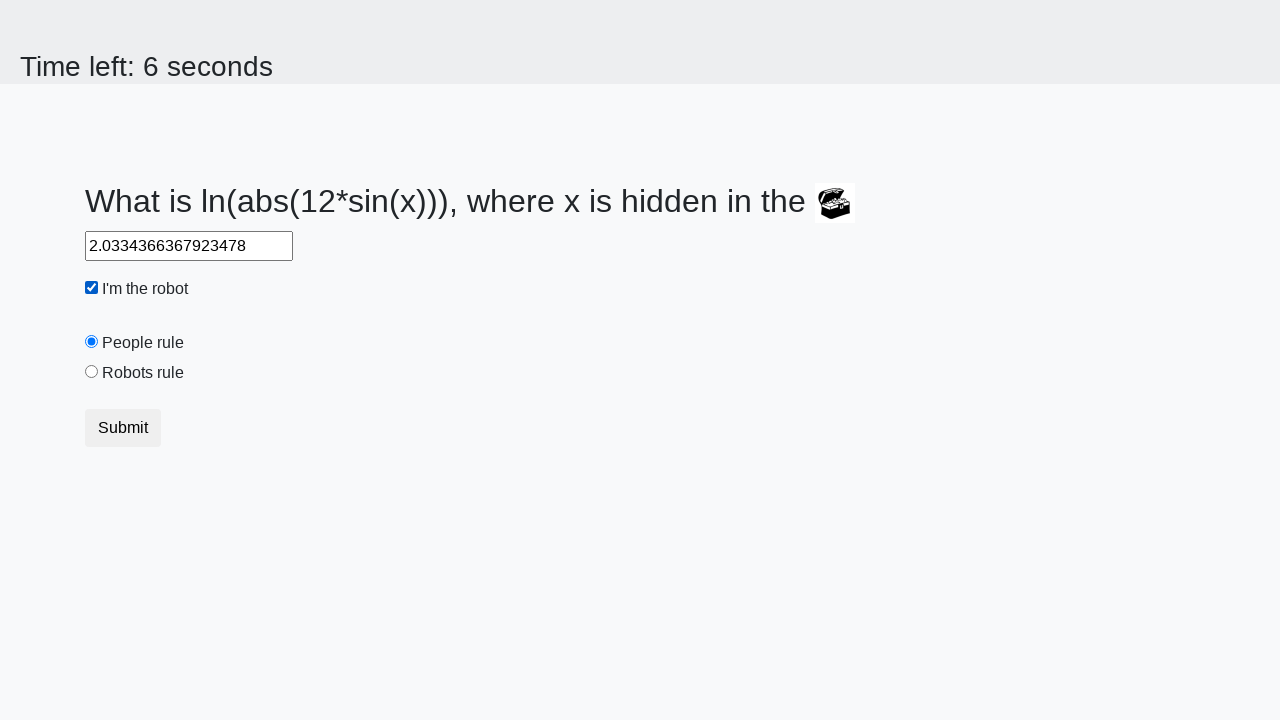

Selected the robots rule radio button at (92, 372) on #robotsRule
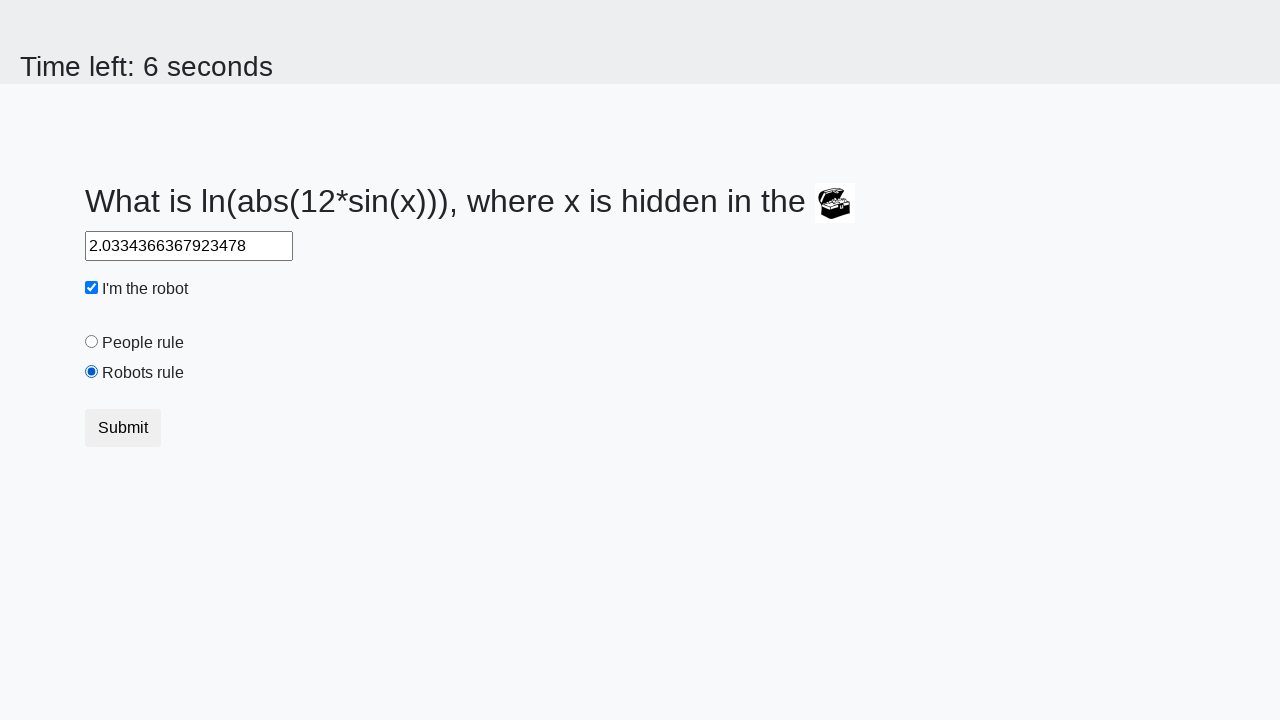

Submitted the form at (123, 428) on button.btn
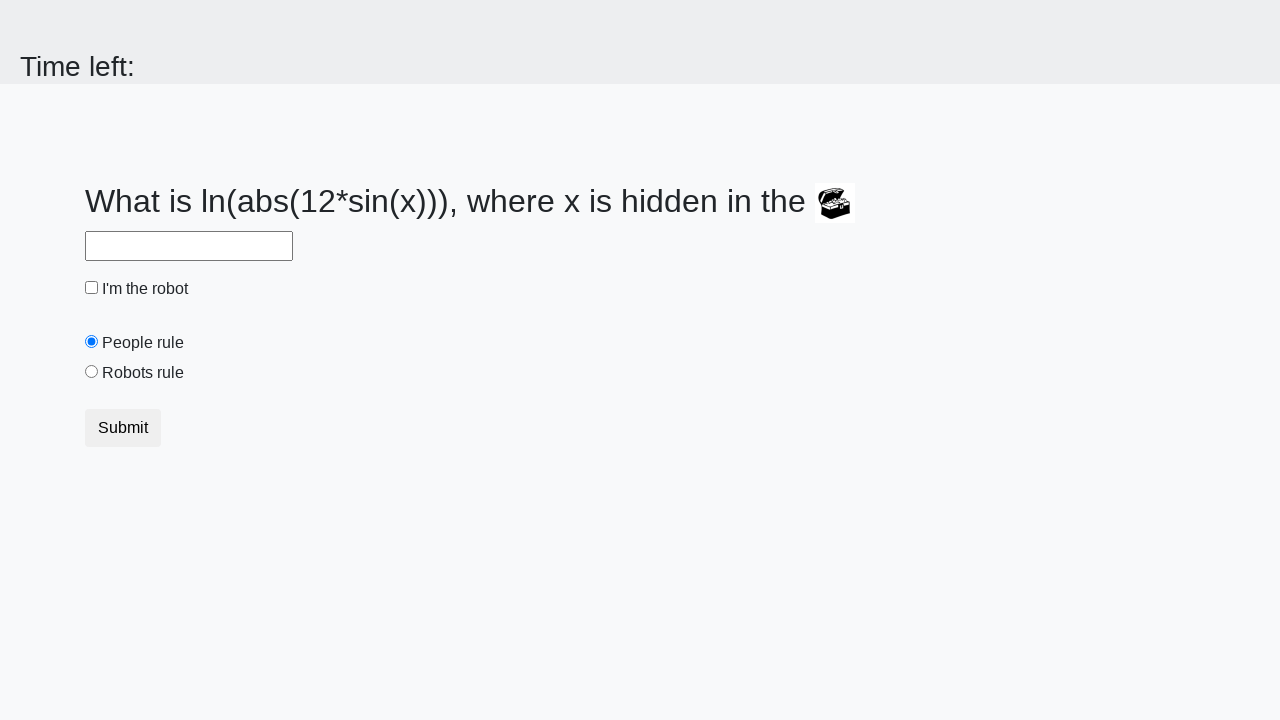

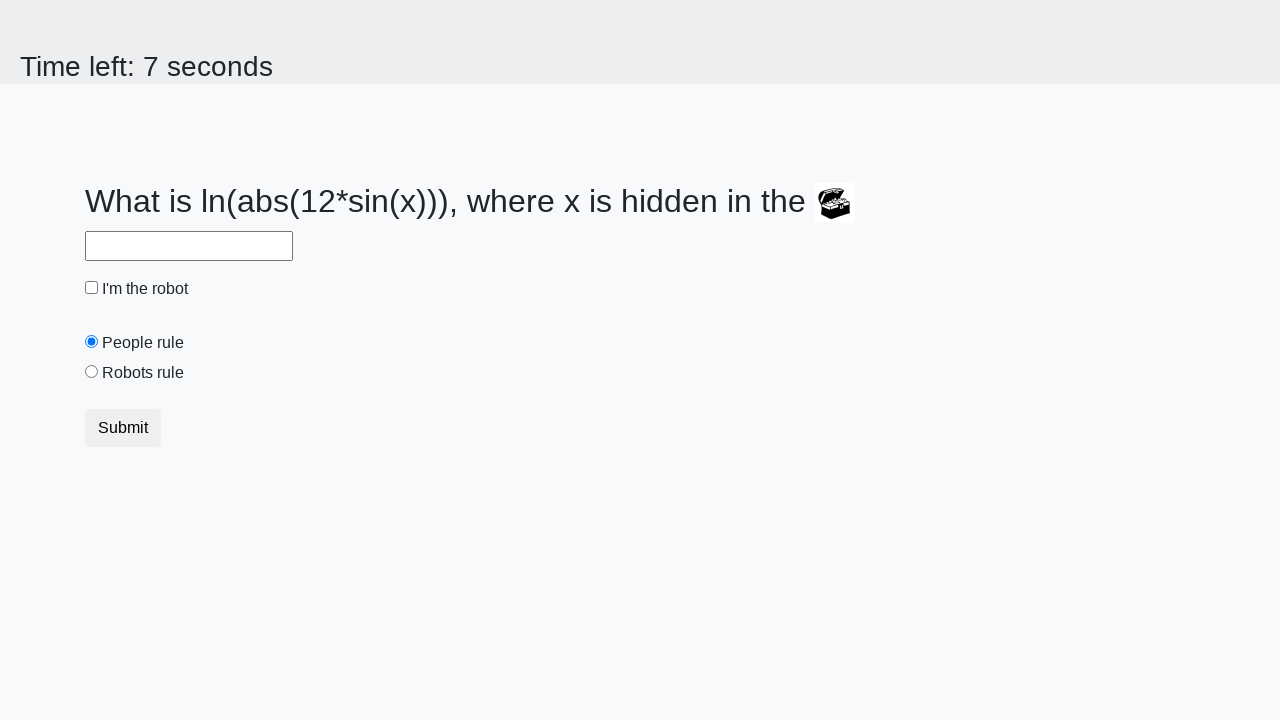